Tests table sorting with semantic class attributes by clicking the dues column header on the second table

Starting URL: http://the-internet.herokuapp.com/tables

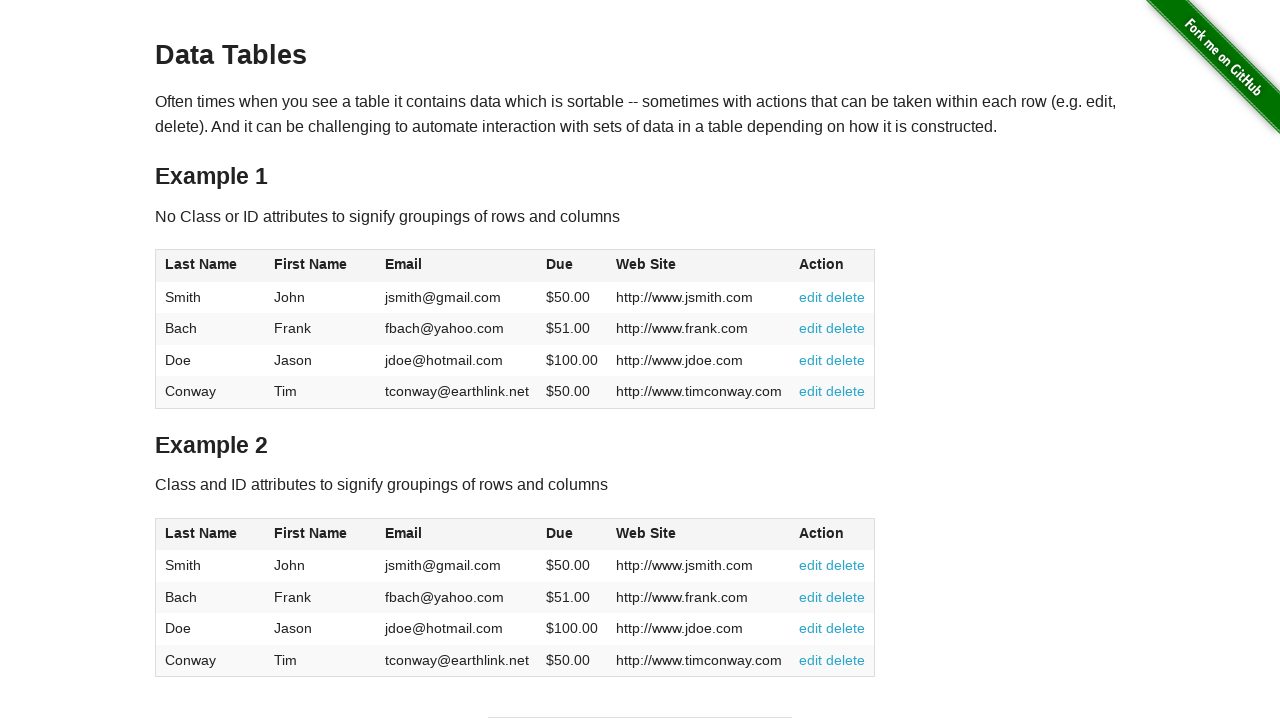

Clicked dues column header in second table to sort at (560, 533) on #table2 thead .dues
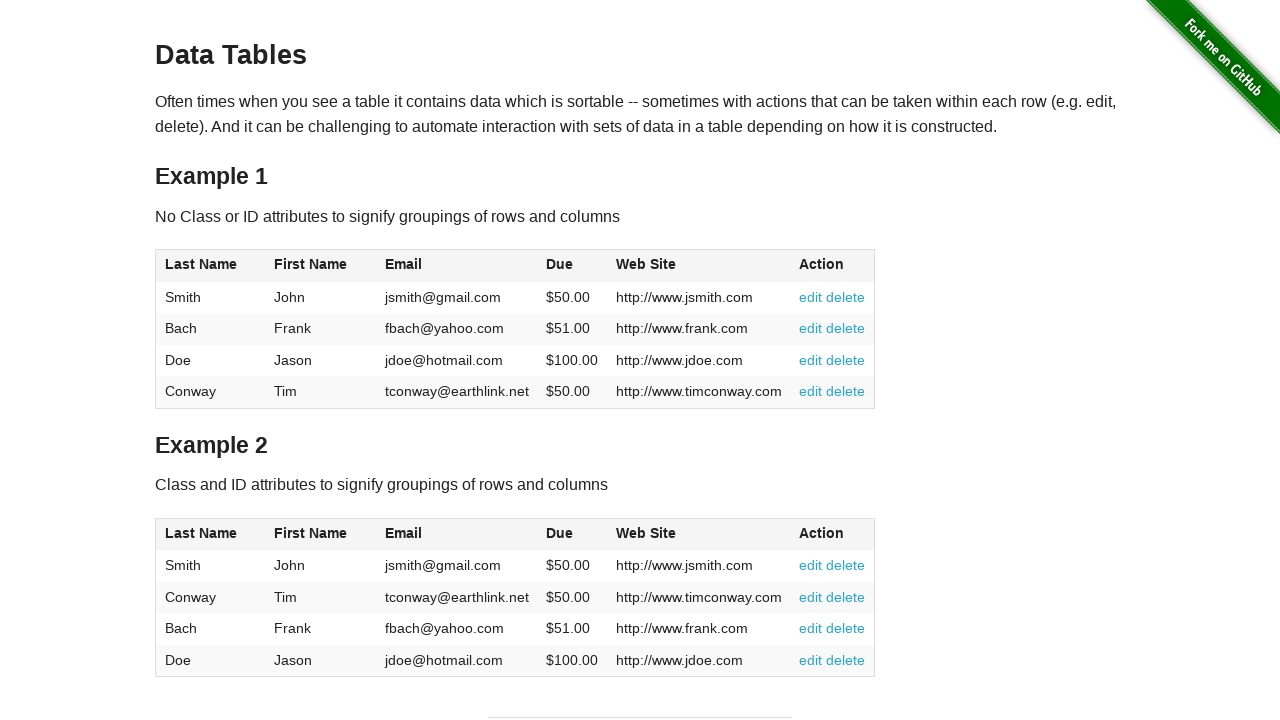

Table data loaded after sorting by dues
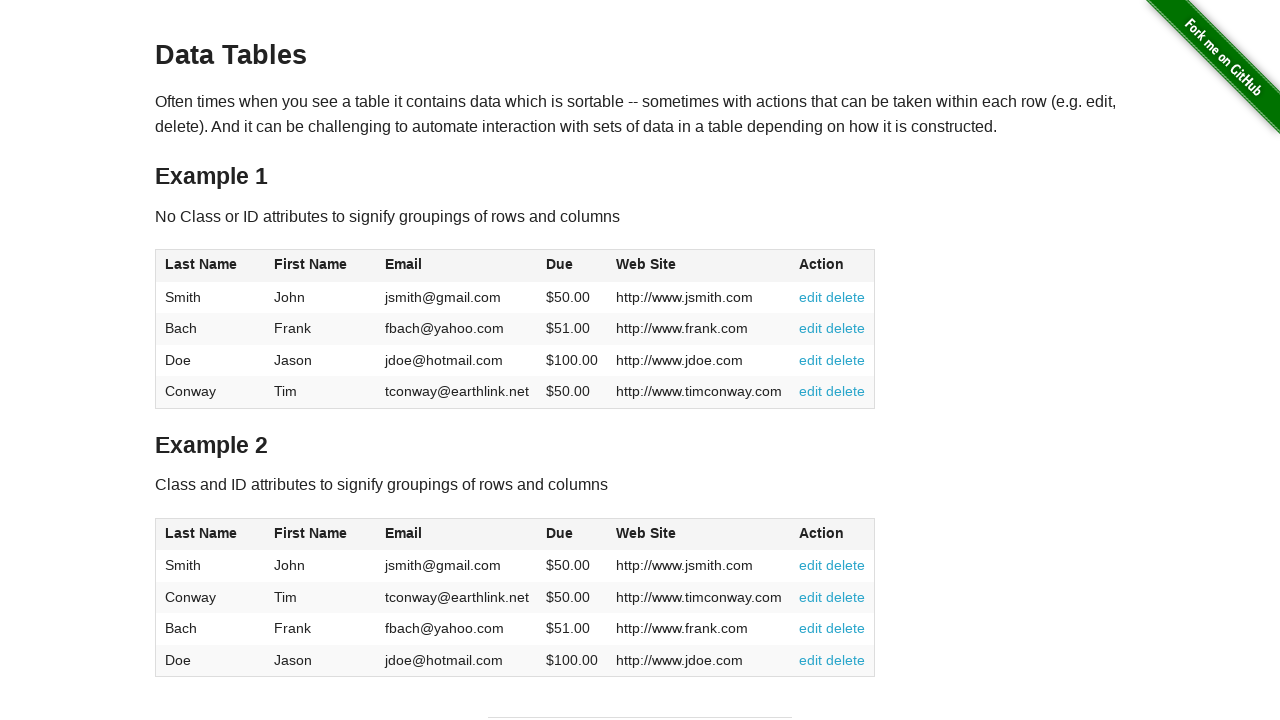

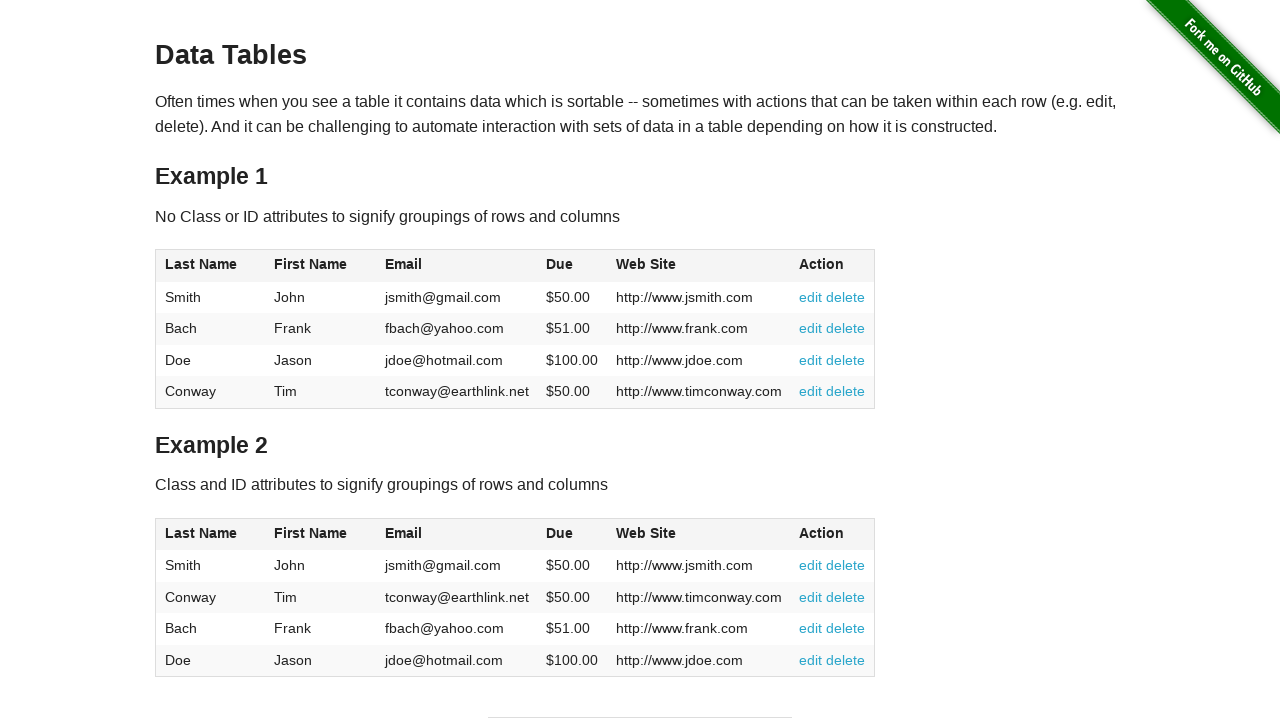